Navigates to Selenium HQ website and clicks the Download link to verify navigation

Starting URL: http://www.seleniumhq.org/

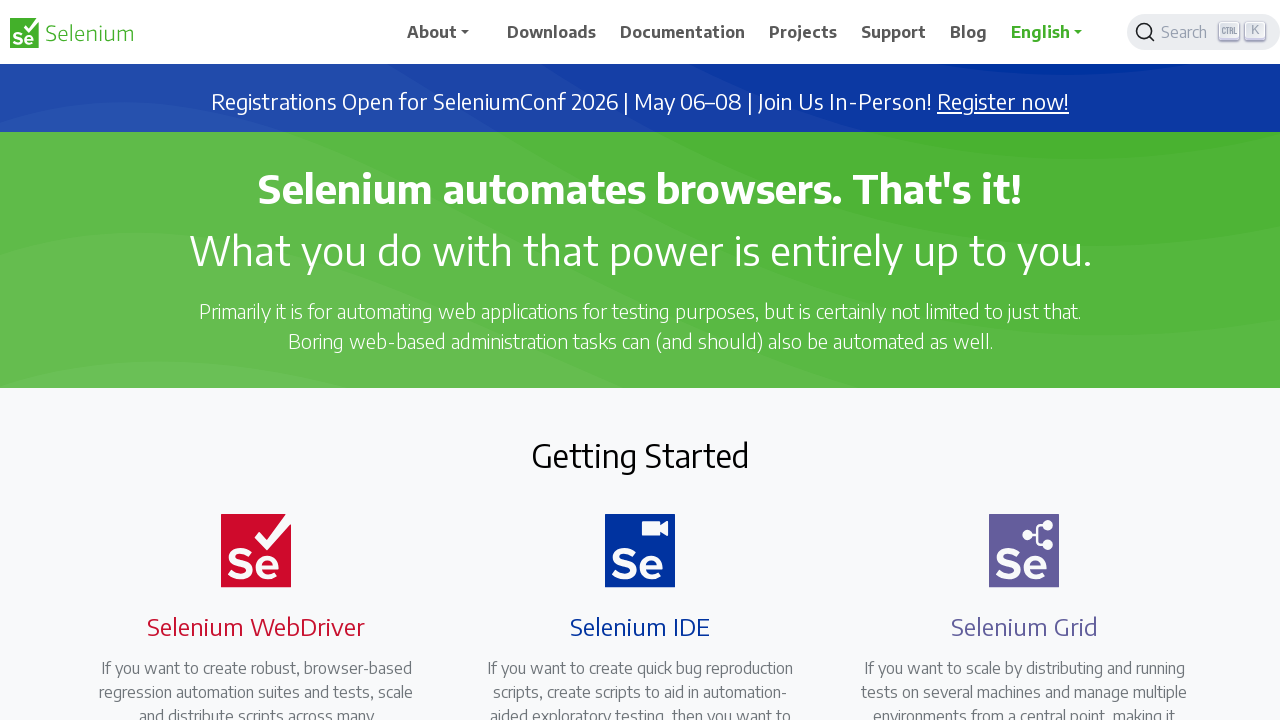

Navigated to Selenium HQ website
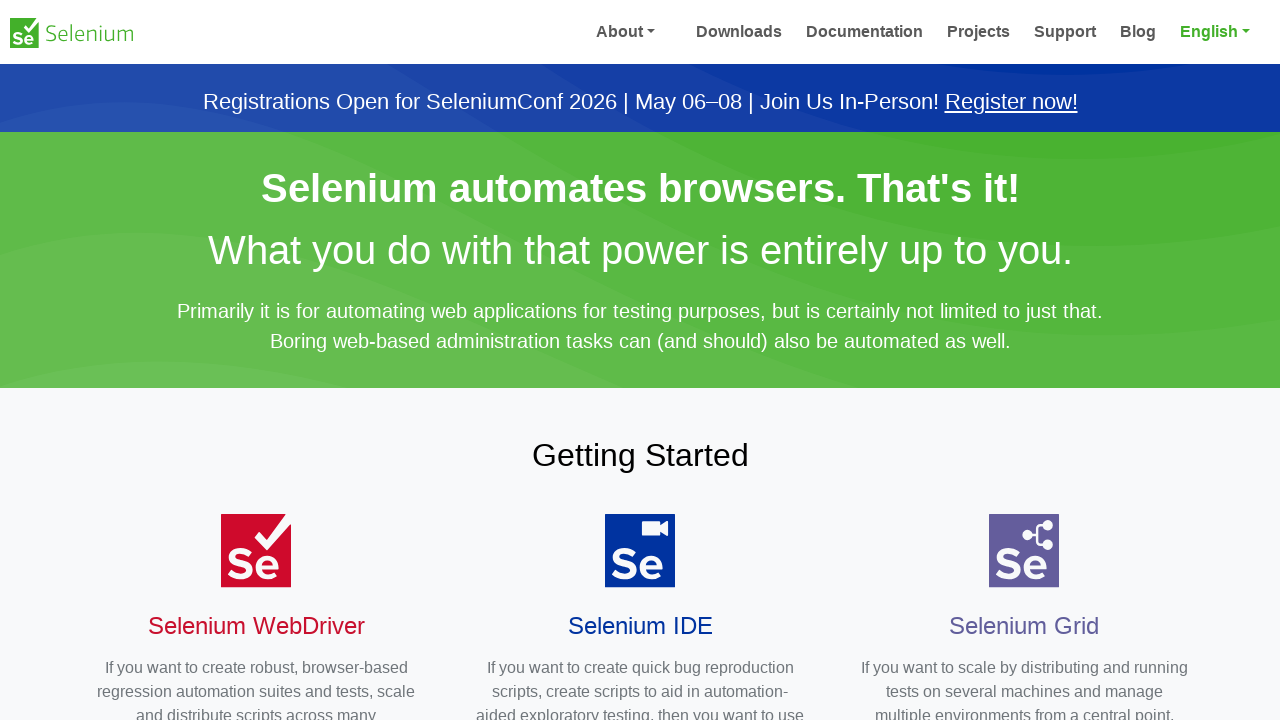

Clicked the Download link at (552, 32) on text=Download
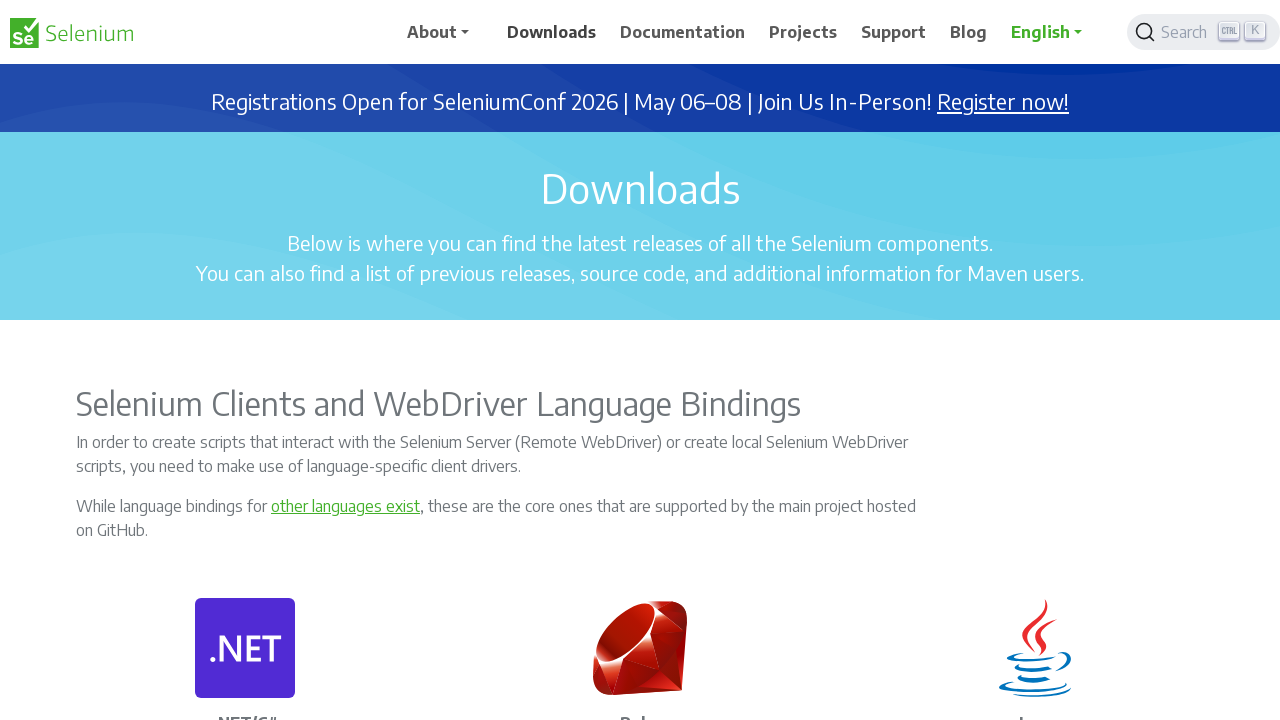

Download page loaded and network became idle
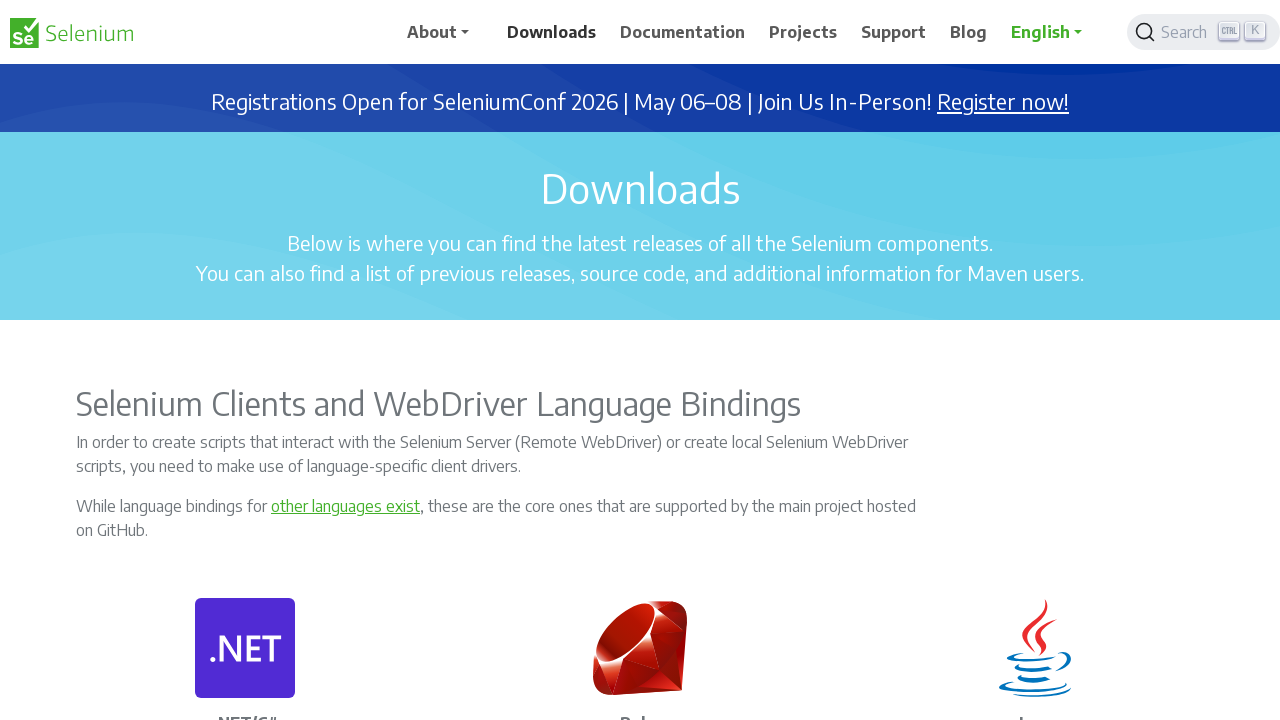

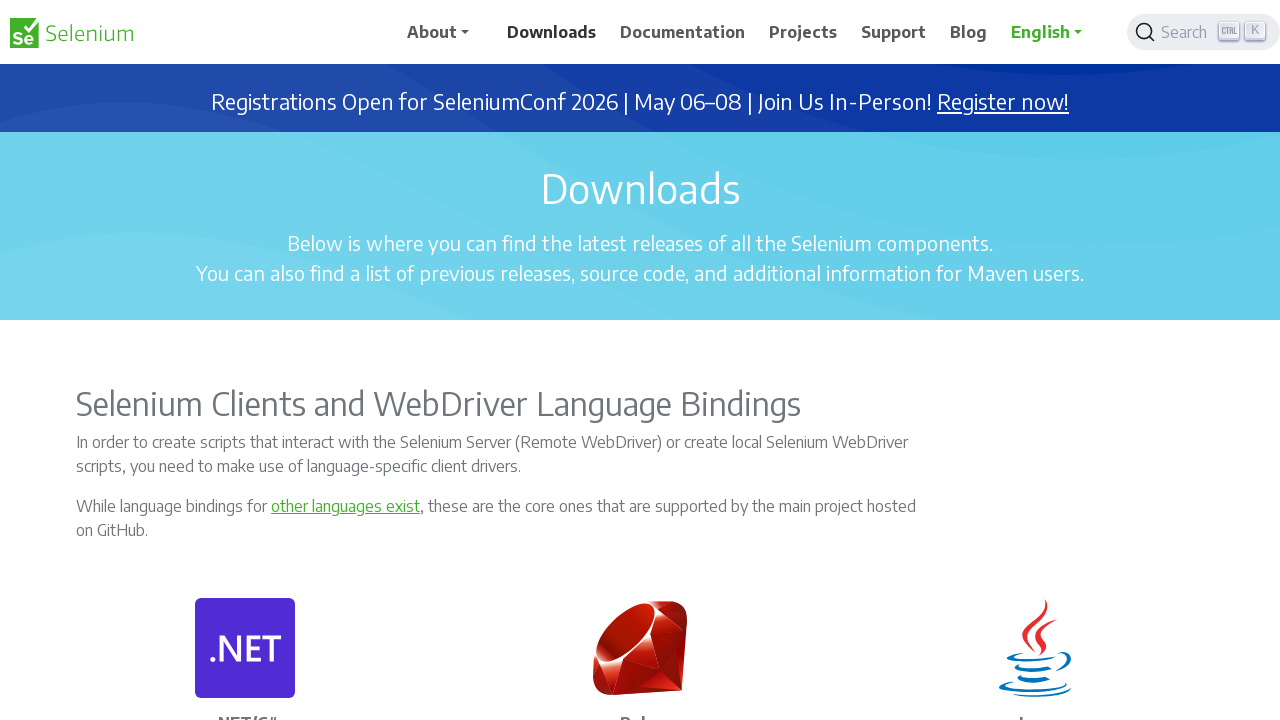